Tests that clicking Clear completed removes all completed items from the list

Starting URL: https://demo.playwright.dev/todomvc

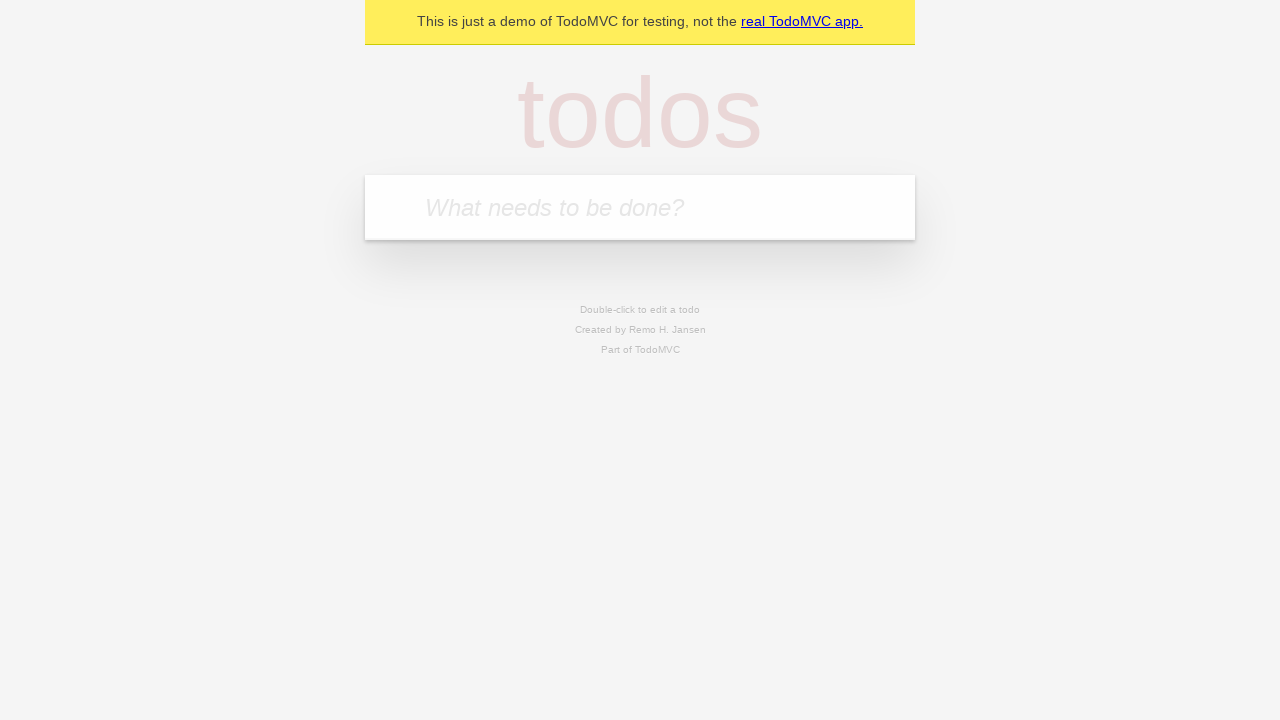

Filled todo input with 'buy some cheese' on internal:attr=[placeholder="What needs to be done?"i]
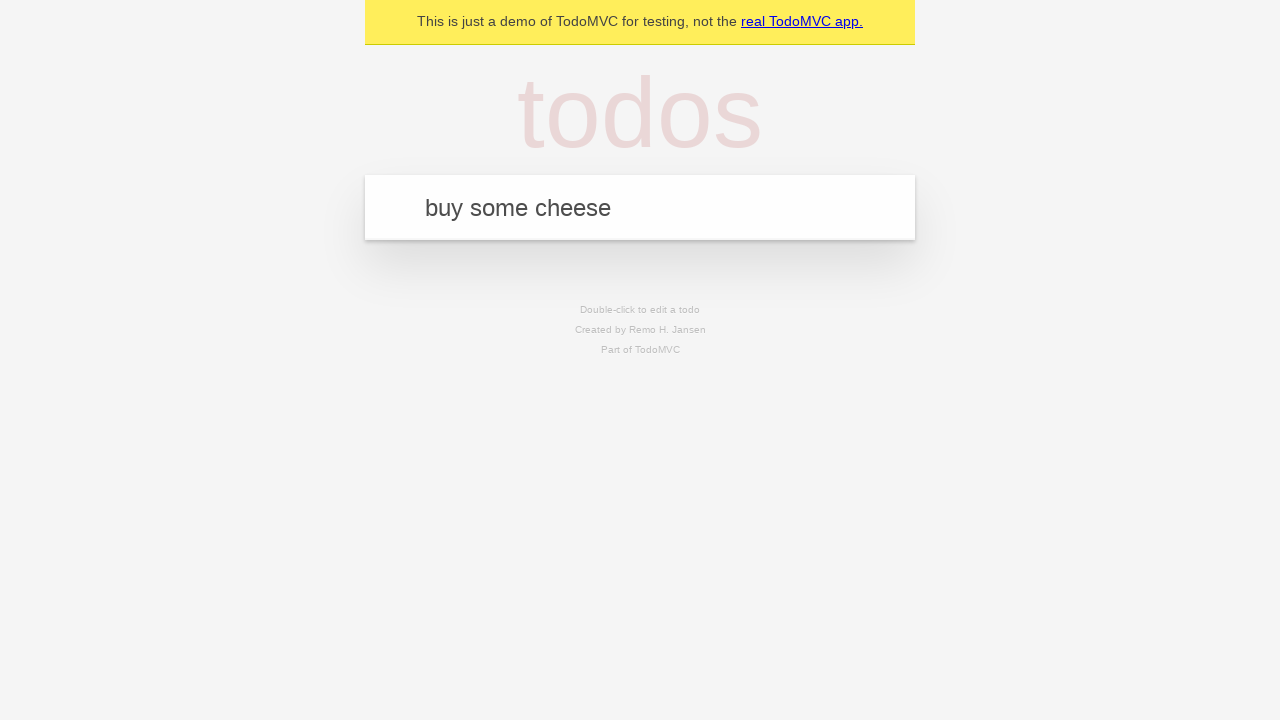

Pressed Enter to add first todo on internal:attr=[placeholder="What needs to be done?"i]
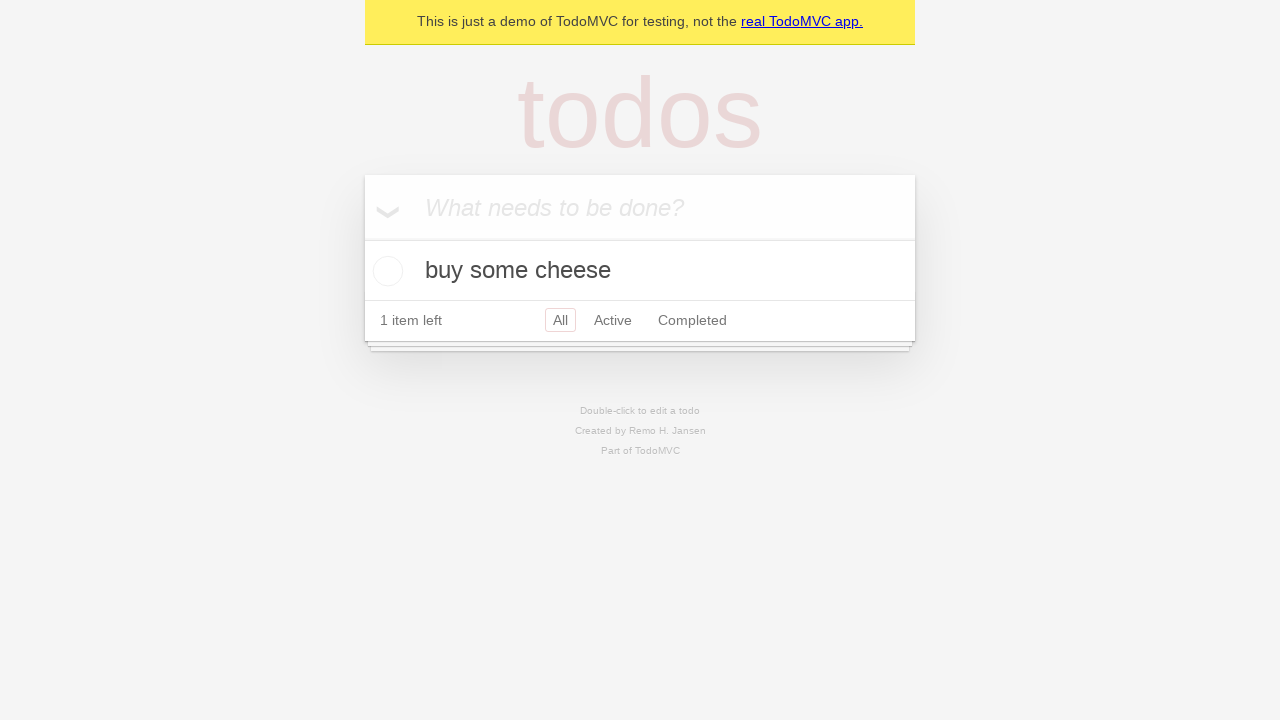

Filled todo input with 'feed the cat' on internal:attr=[placeholder="What needs to be done?"i]
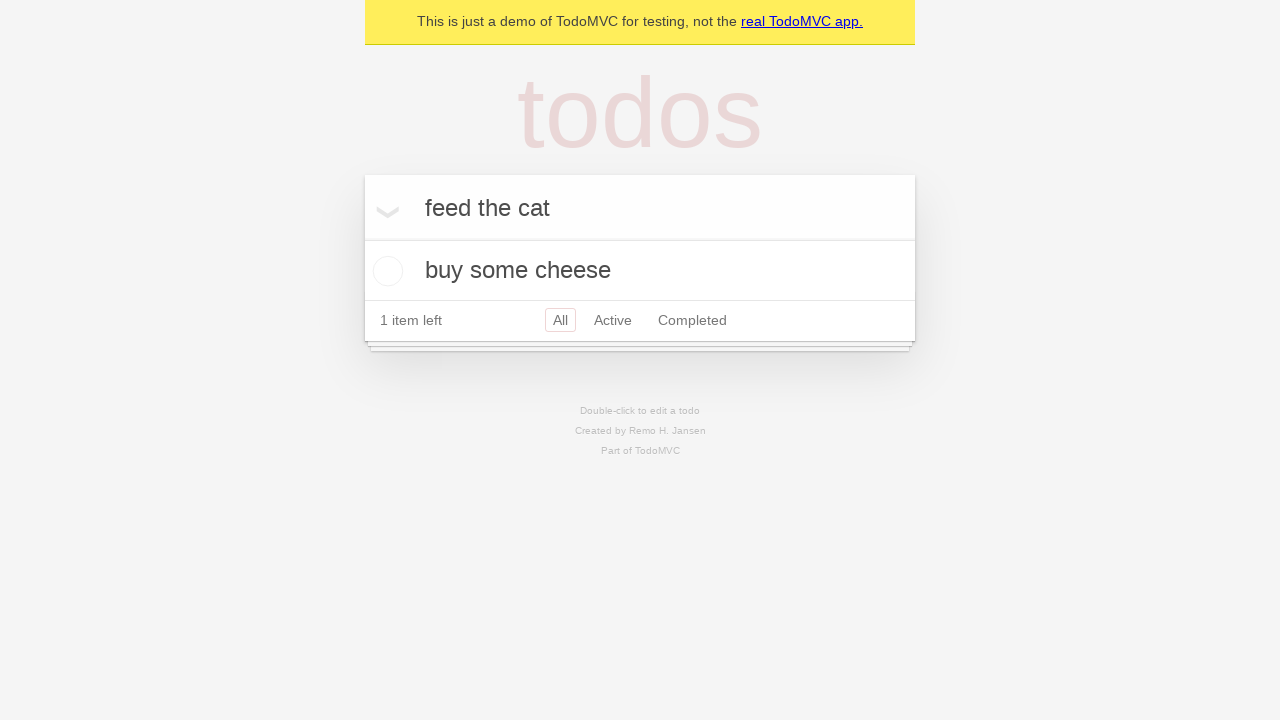

Pressed Enter to add second todo on internal:attr=[placeholder="What needs to be done?"i]
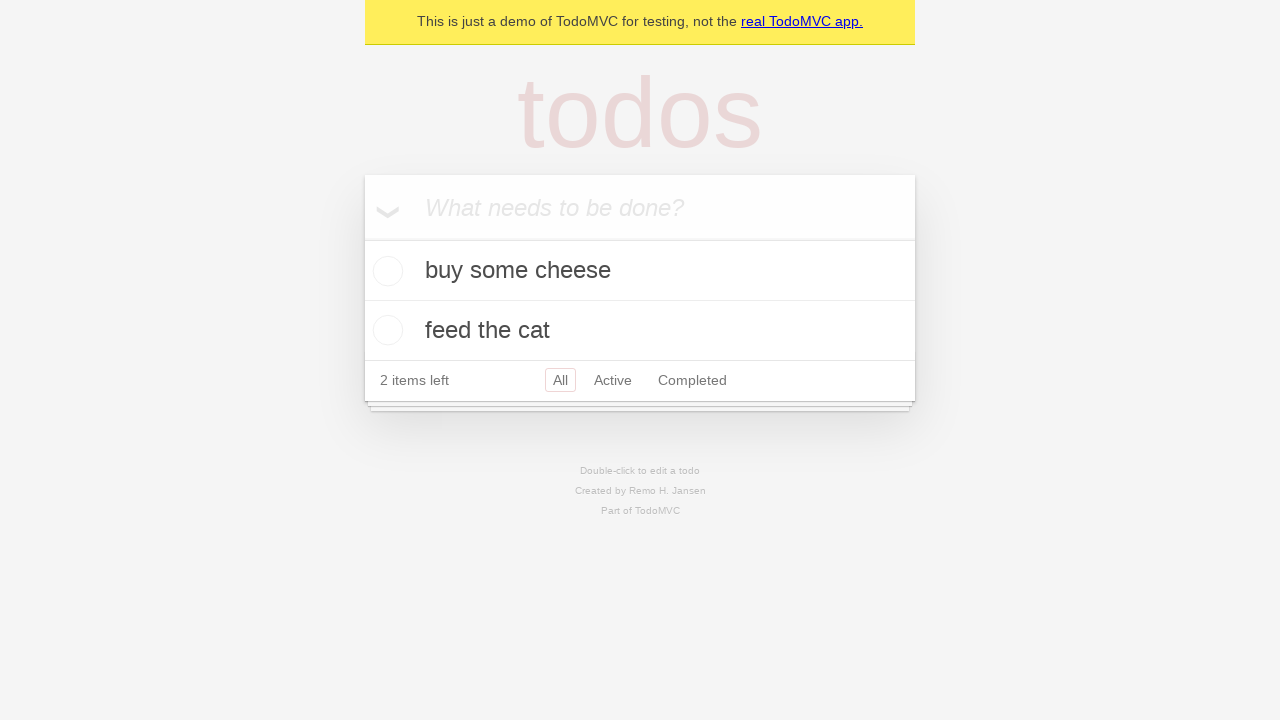

Filled todo input with 'book a doctors appointment' on internal:attr=[placeholder="What needs to be done?"i]
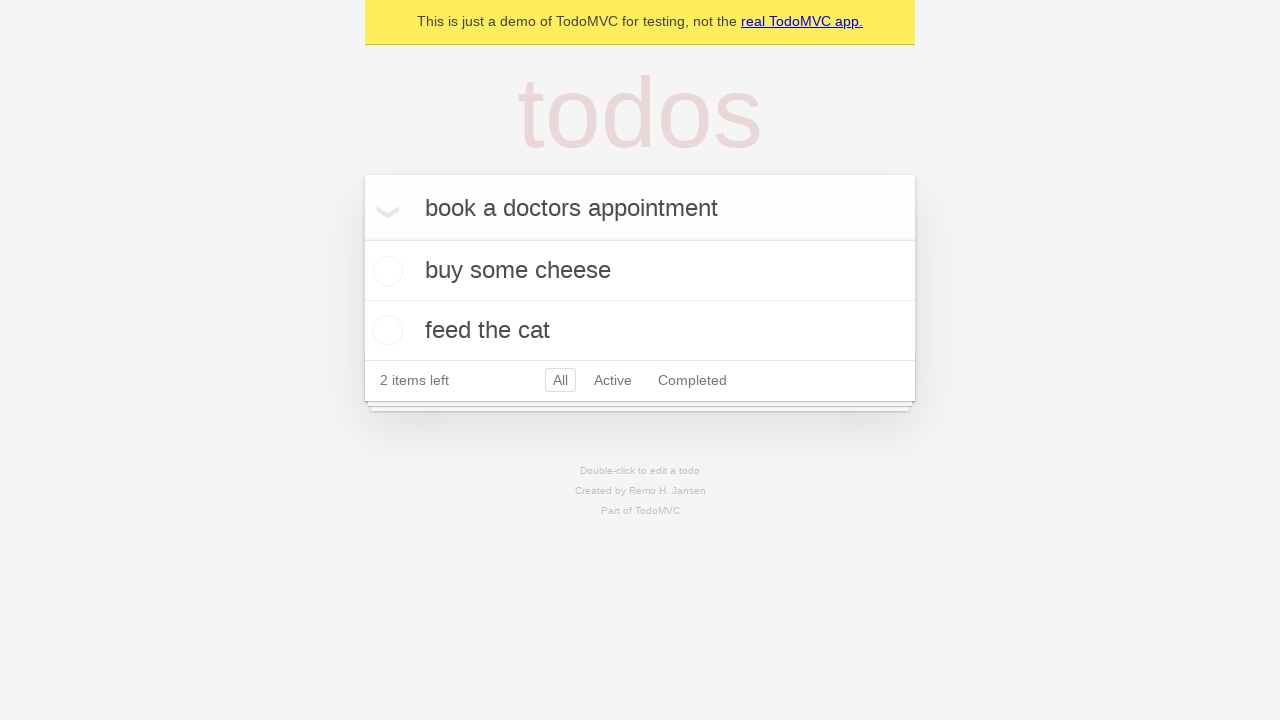

Pressed Enter to add third todo on internal:attr=[placeholder="What needs to be done?"i]
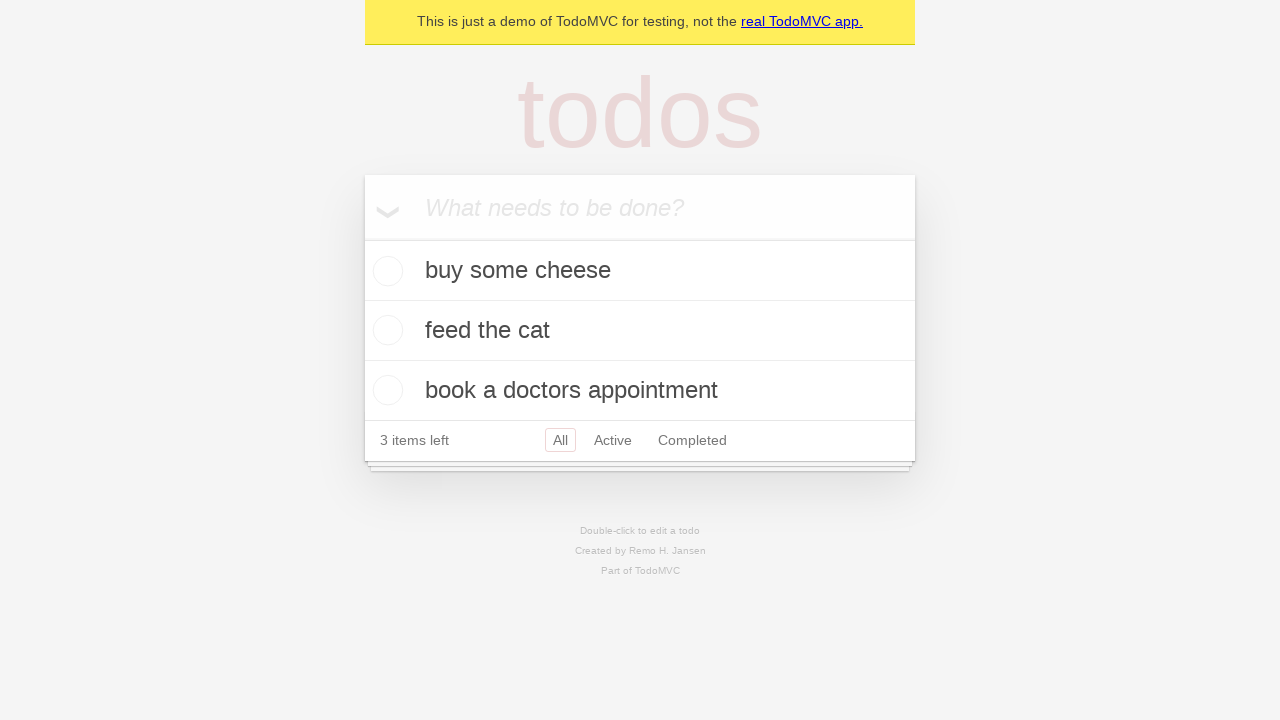

Checked the second todo item to mark it as completed at (385, 330) on internal:testid=[data-testid="todo-item"s] >> nth=1 >> internal:role=checkbox
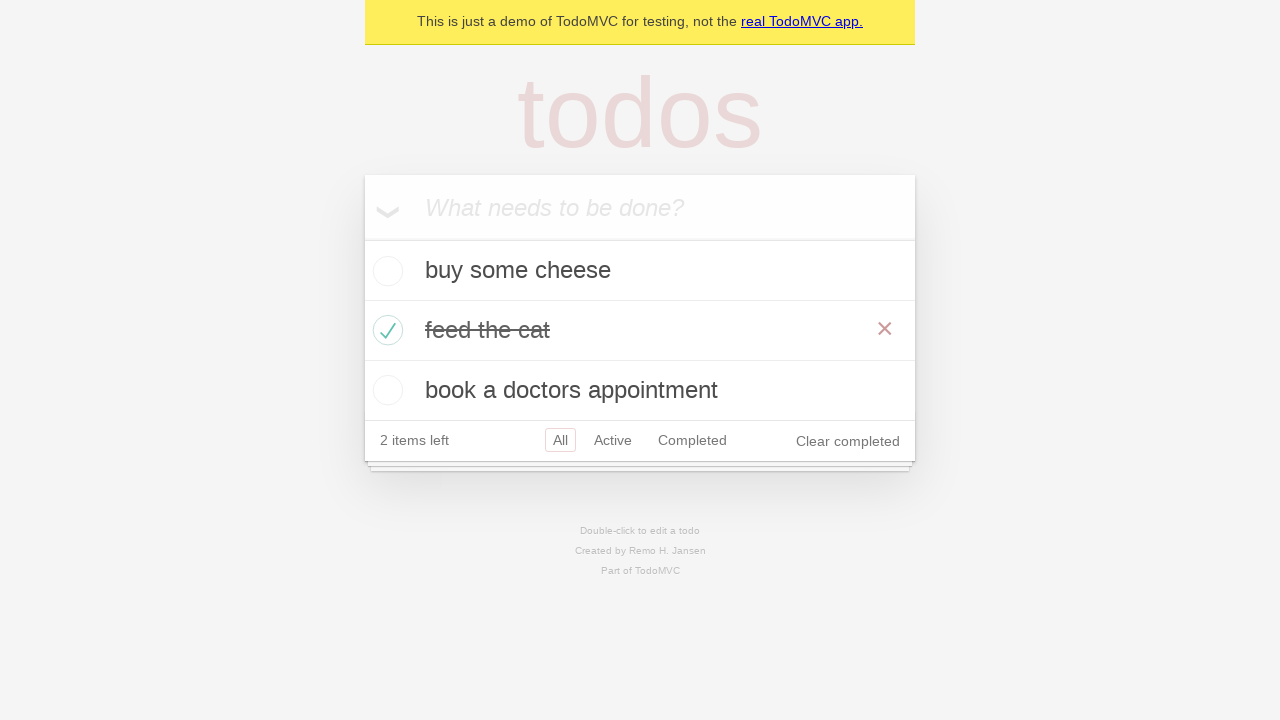

Clicked 'Clear completed' button to remove completed items at (848, 441) on internal:role=button[name="Clear completed"i]
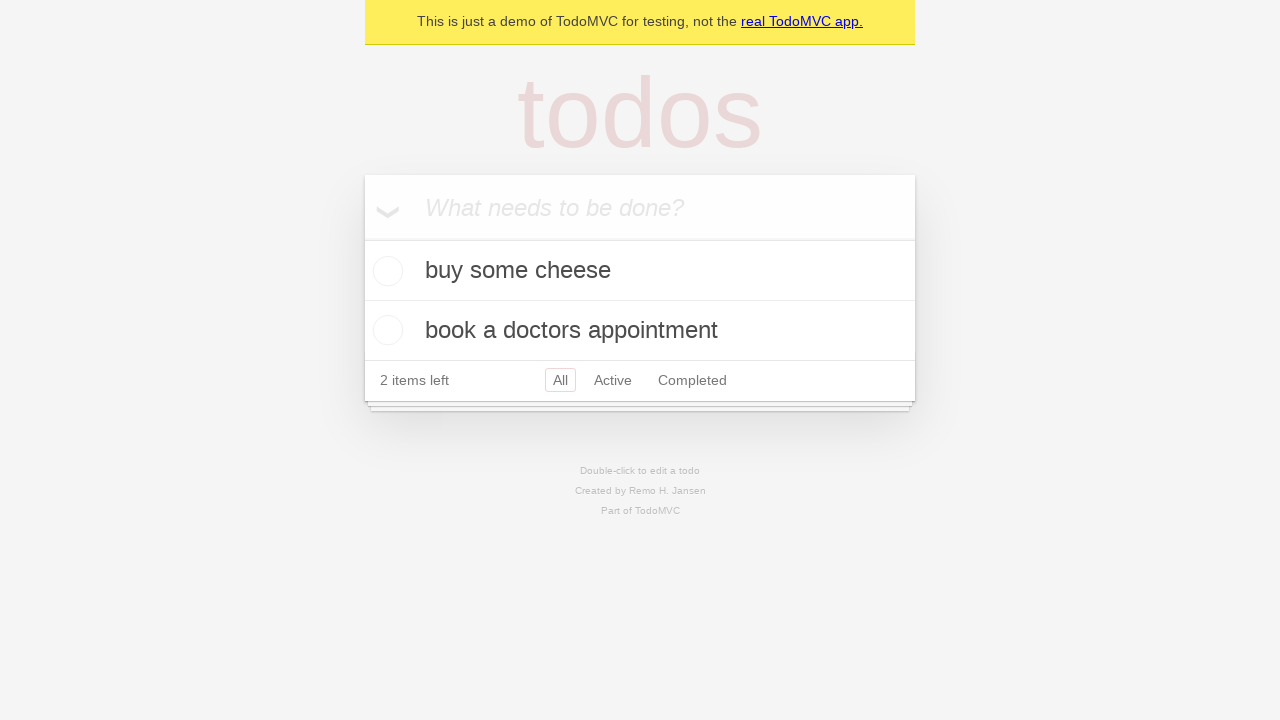

Verified that only 2 todo items remain after clearing completed items
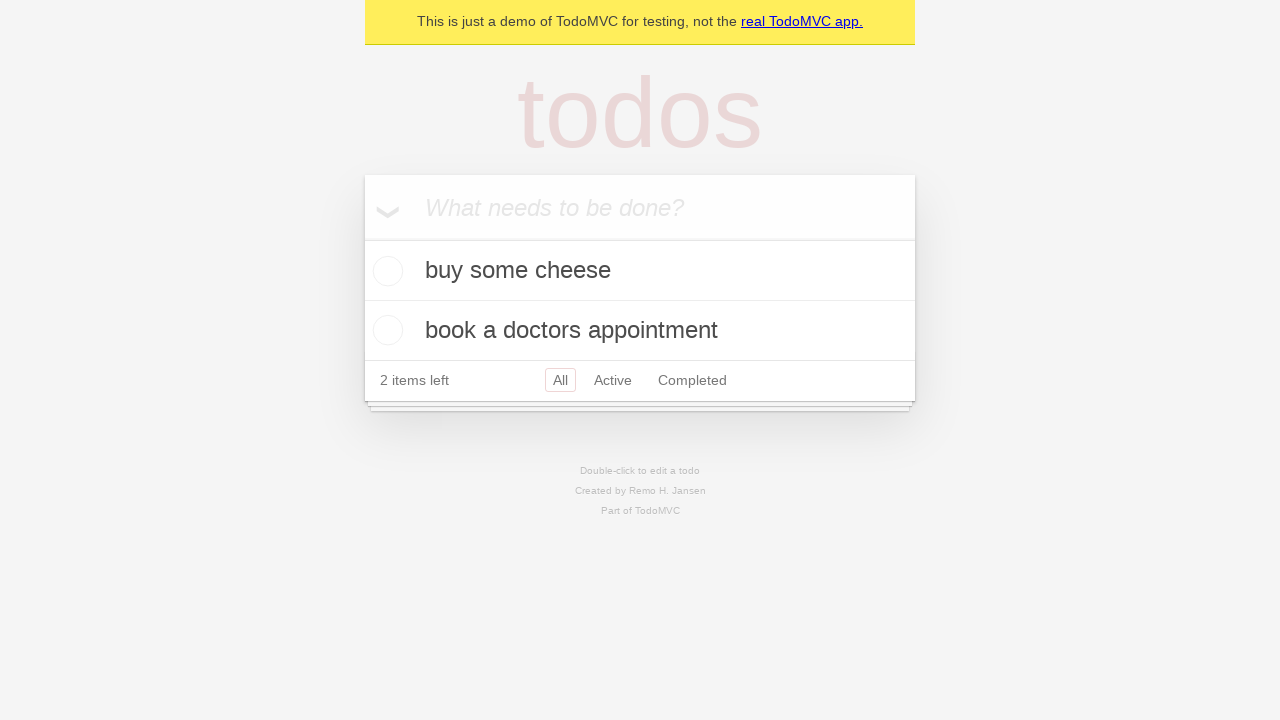

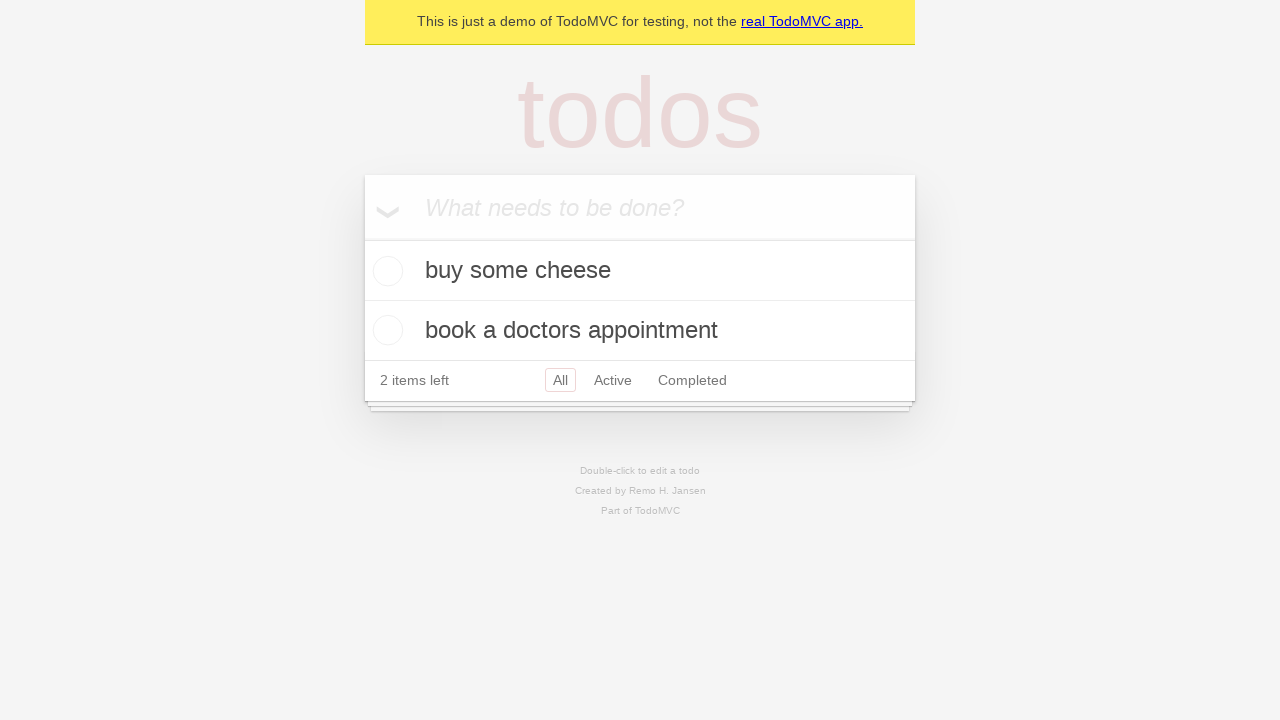